Tests that the "Нам доверяют" (They trust us) section contains the correct text on the cleverbots.ru homepage after switching language settings

Starting URL: https://cleverbots.ru/

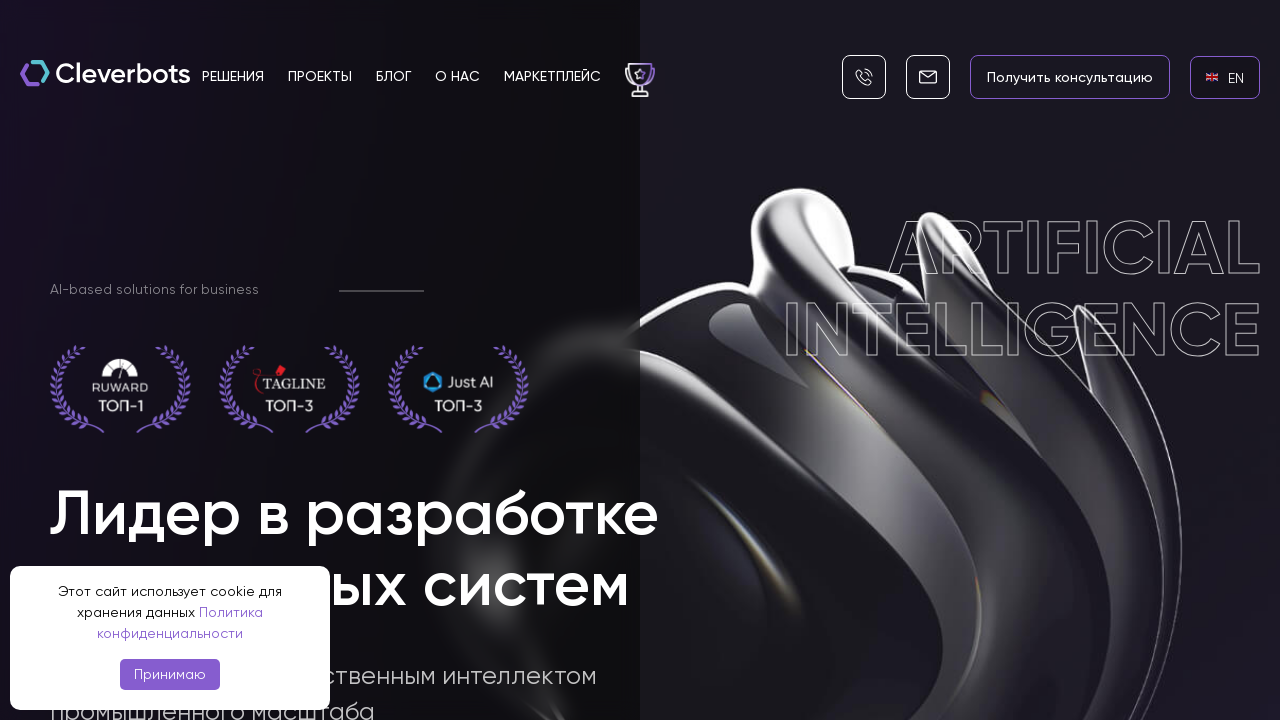

Clicked on English language link at (1225, 77) on internal:role=link[name="en EN"i]
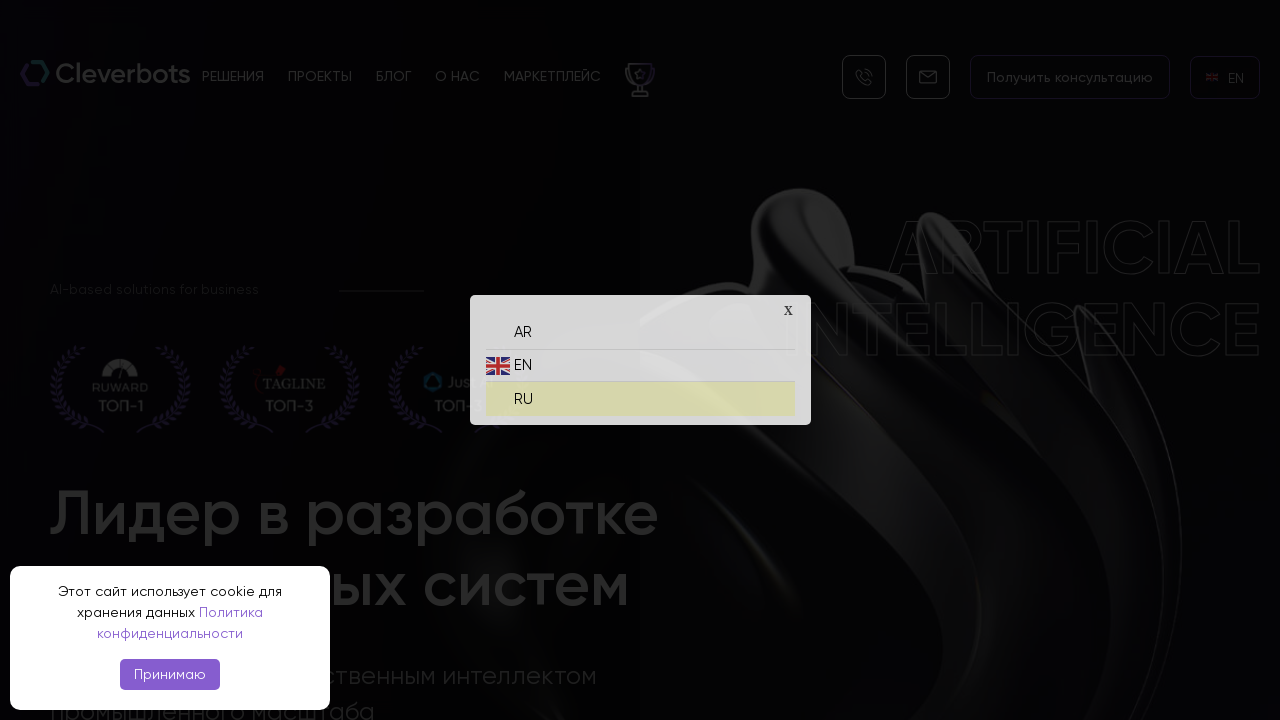

Clicked on Russian language link at (640, 394) on internal:role=link[name="ru RU"i]
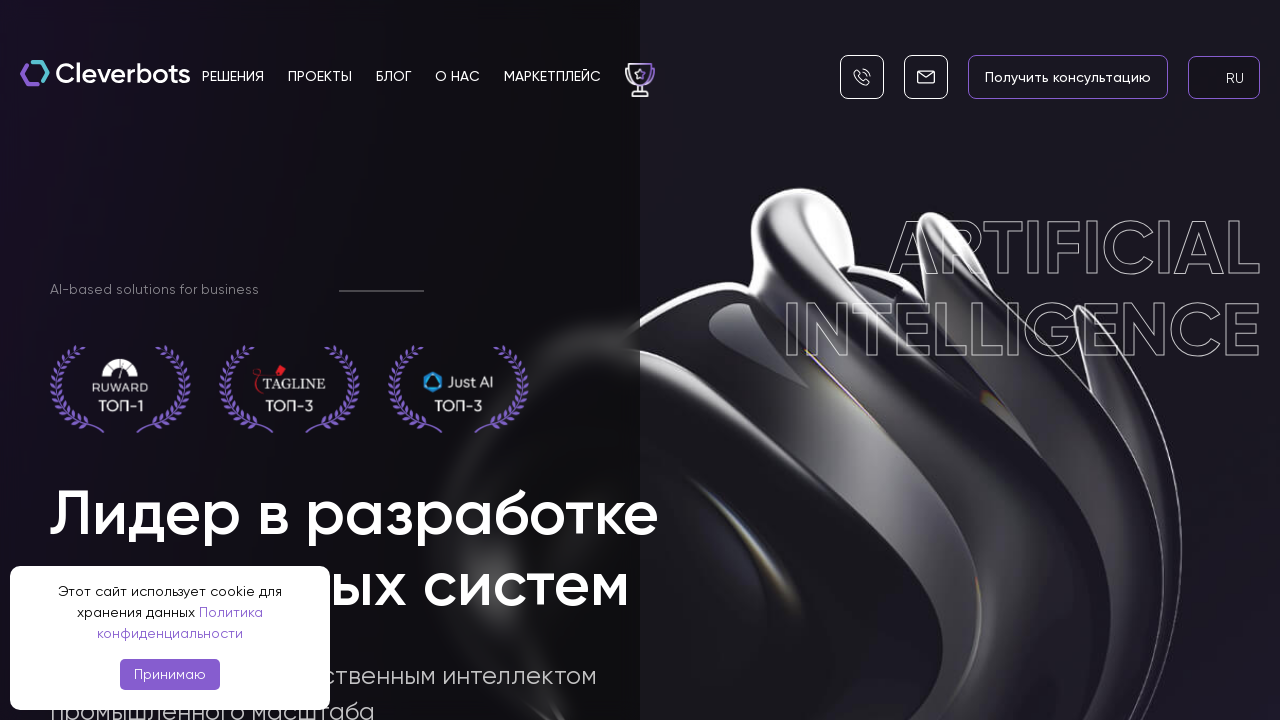

Verified 'Нам доверяют' (They trust us) text is present in section_x__companies
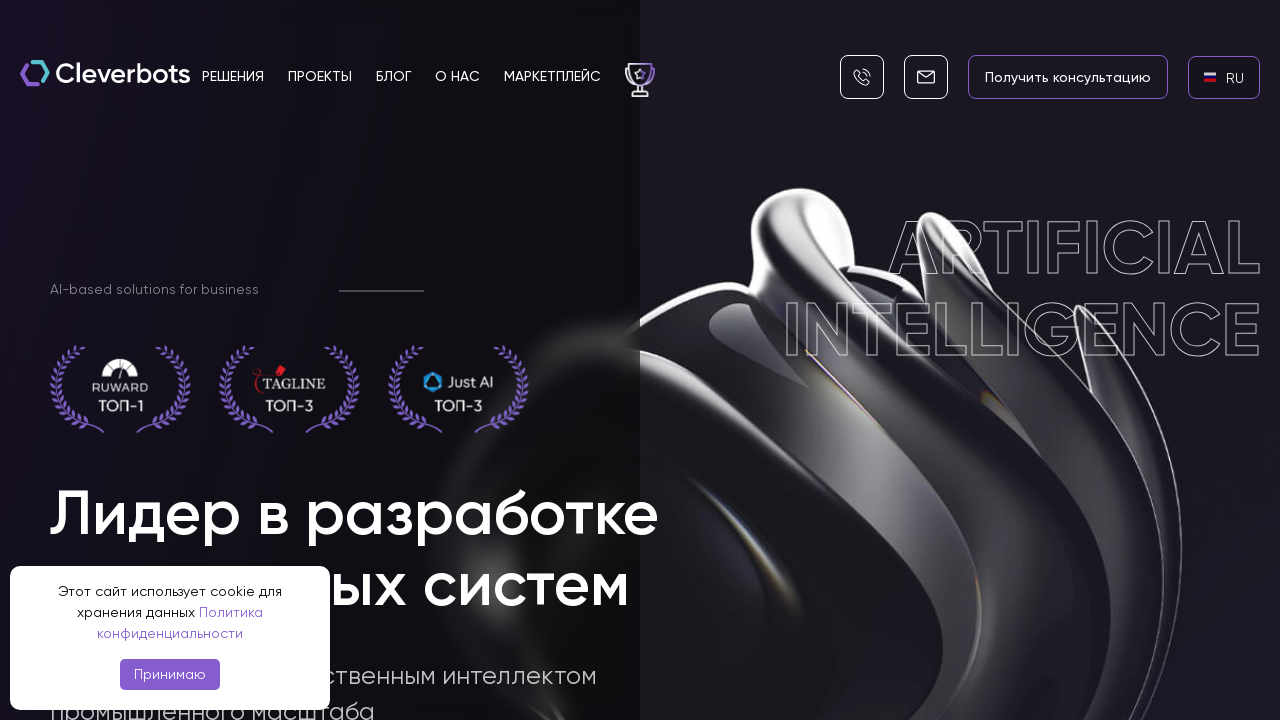

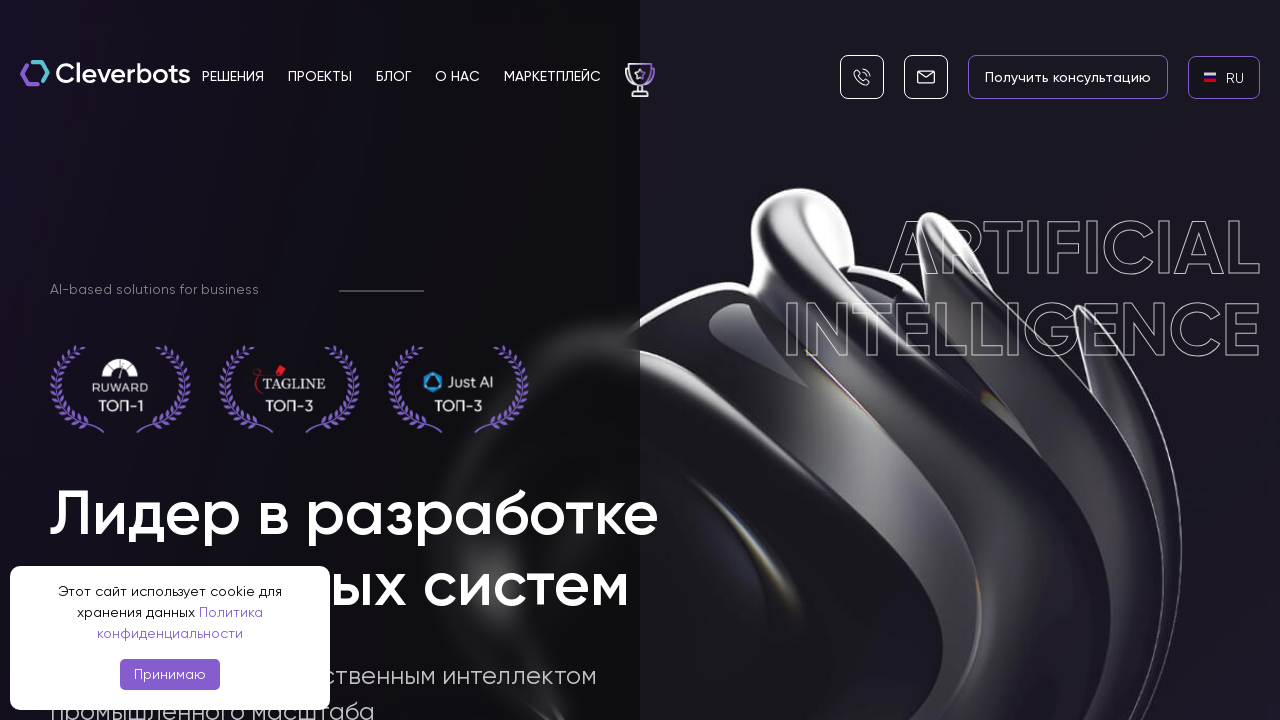